Tests the autocomplete dropdown functionality on the APSRTC bus booking site by typing a partial location name and using arrow keys to navigate through suggestions until finding a specific destination.

Starting URL: https://apsrtconline.in

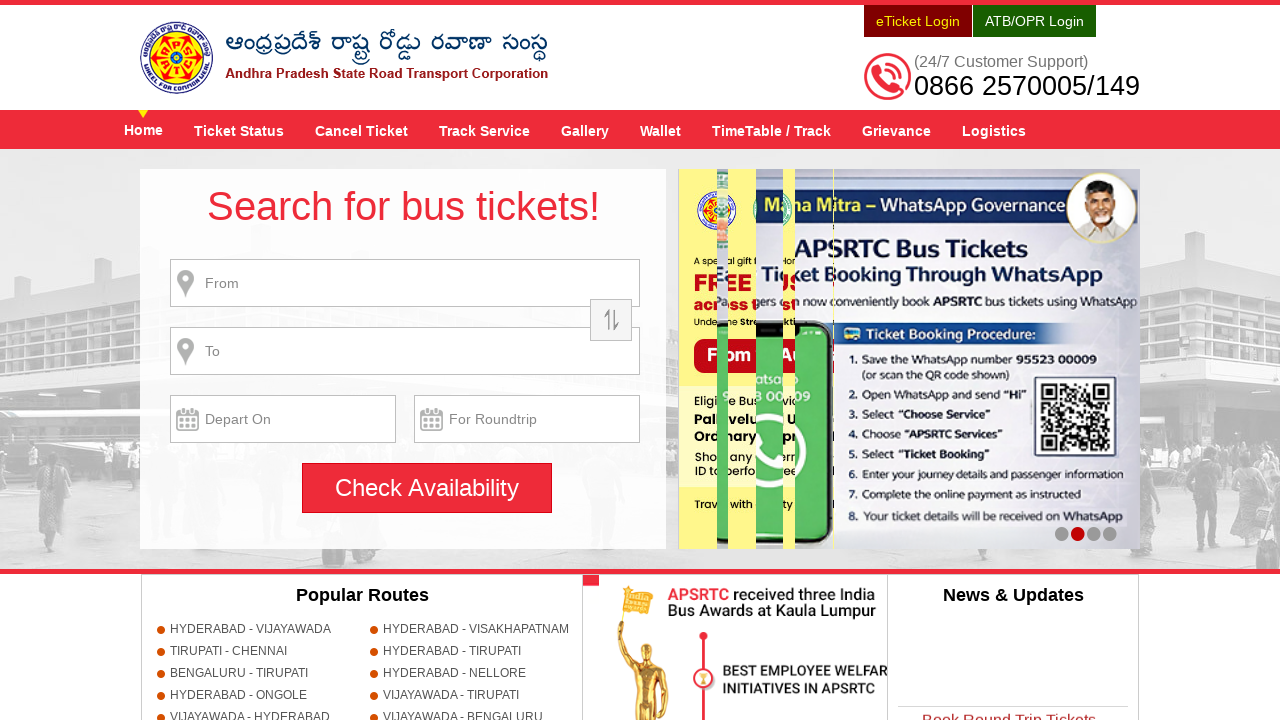

Filled 'from place' field with partial text 'ANAN' to trigger autocomplete on #fromPlaceName
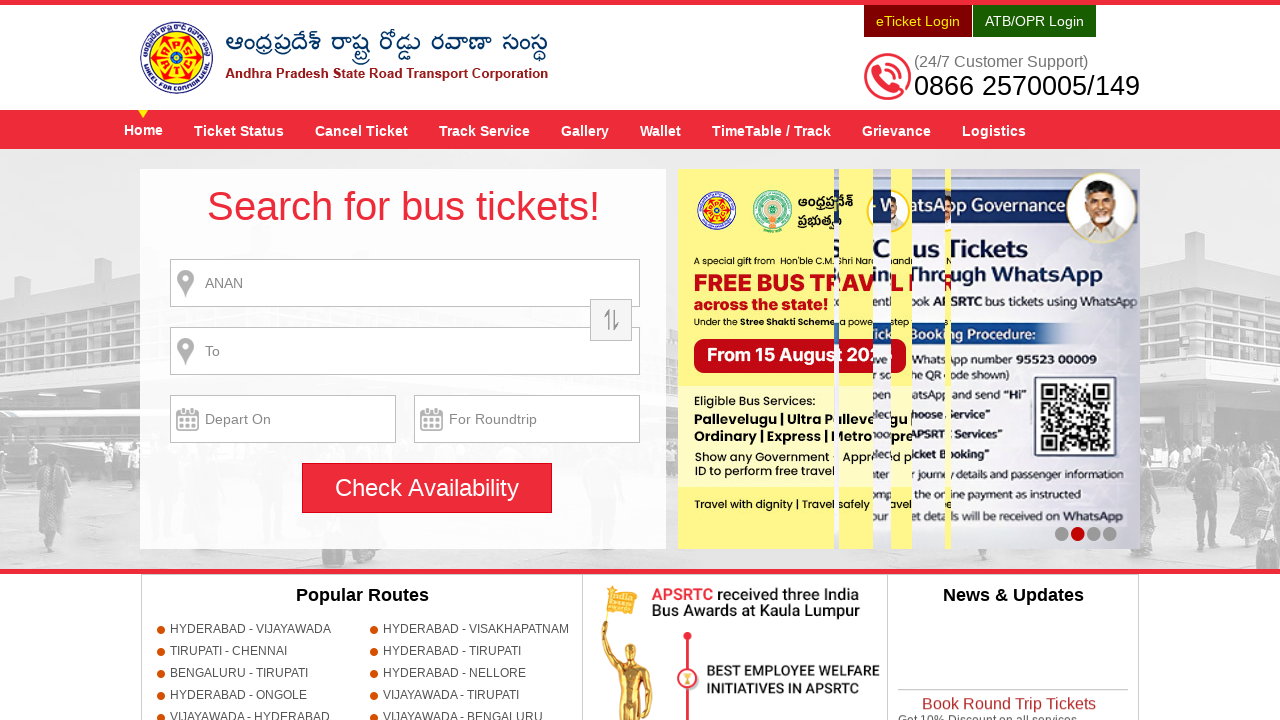

Waited 500ms for autocomplete suggestions to appear
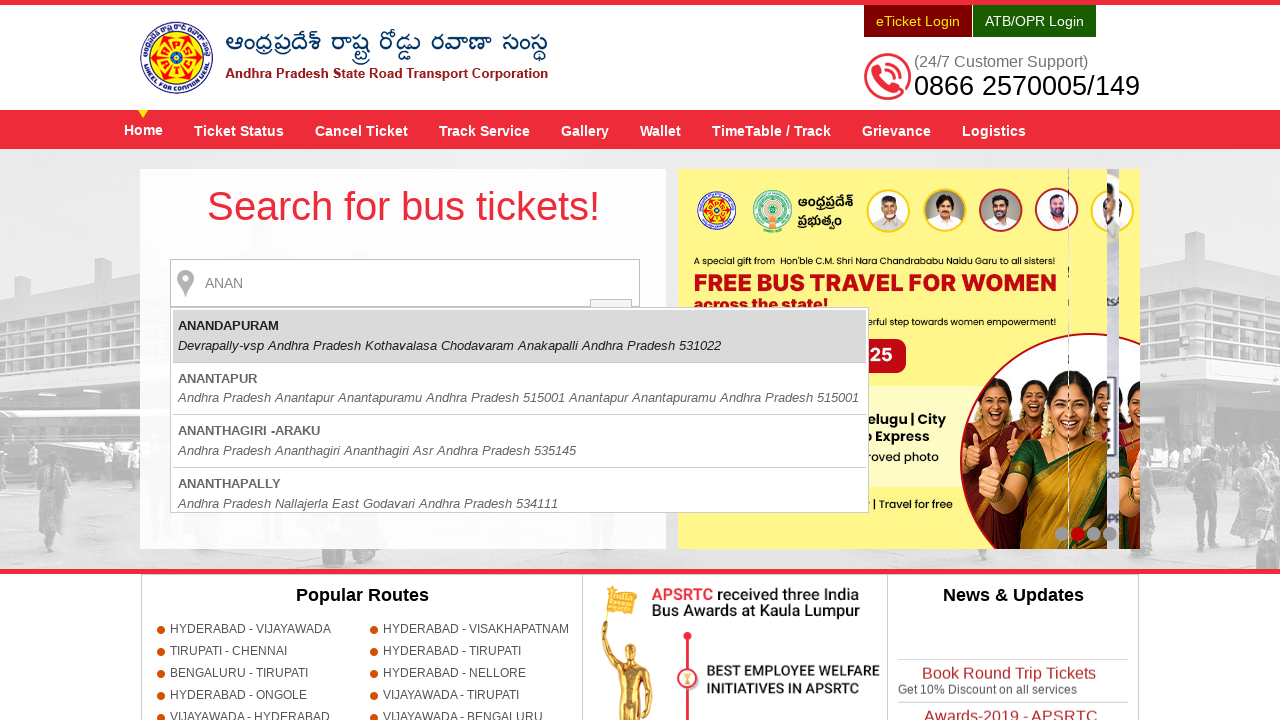

Pressed DOWN arrow key to navigate to next suggestion (attempt 1/10) on #fromPlaceName
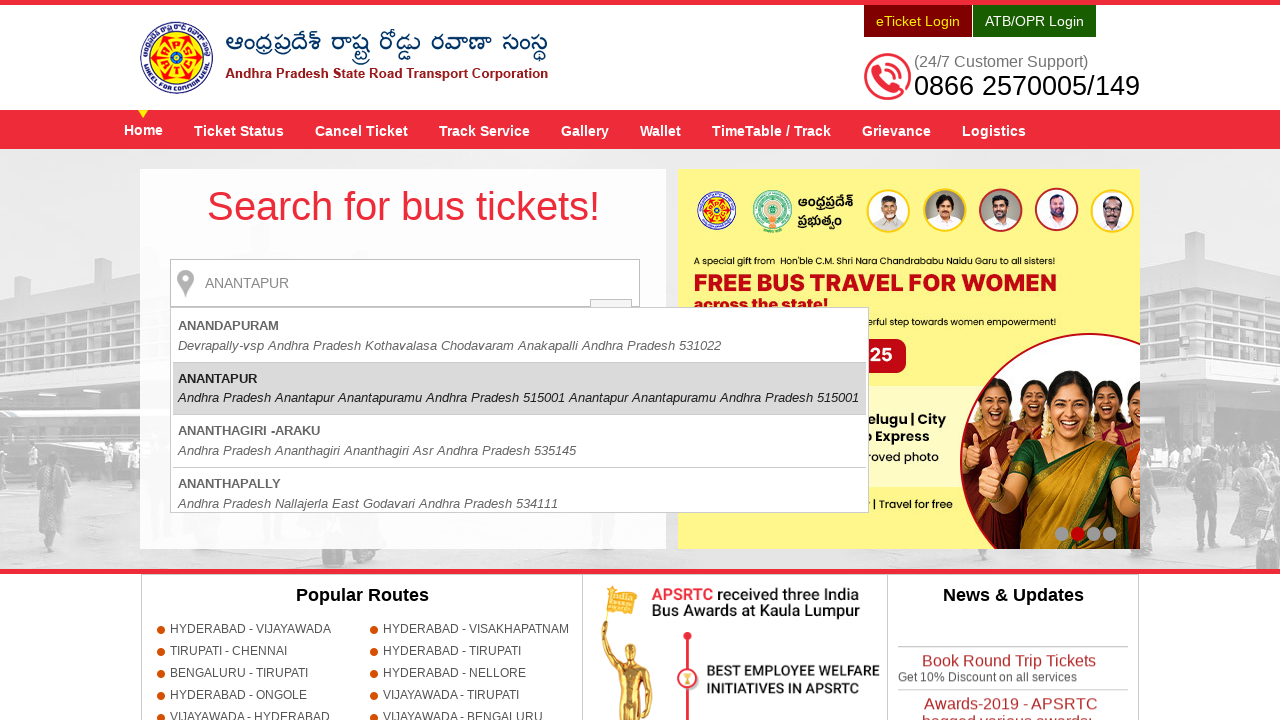

Waited 200ms for selection to update
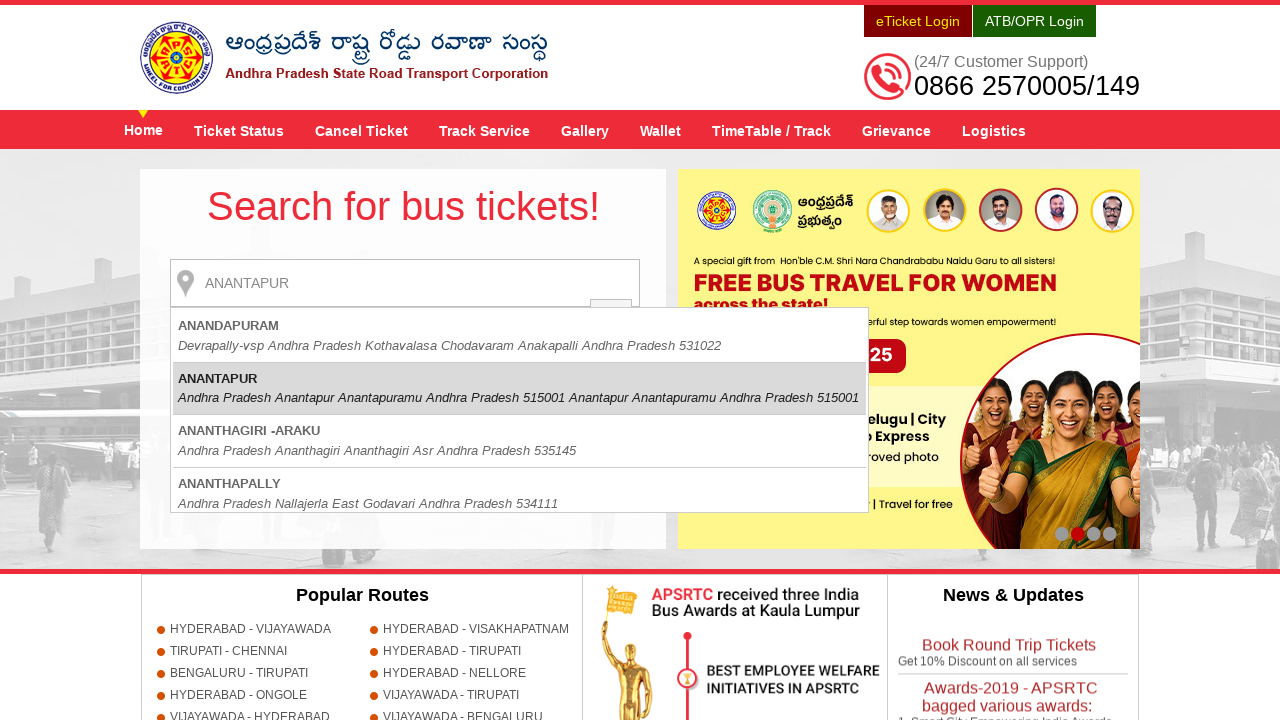

Retrieved current value from input field: 'ANANTAPUR'
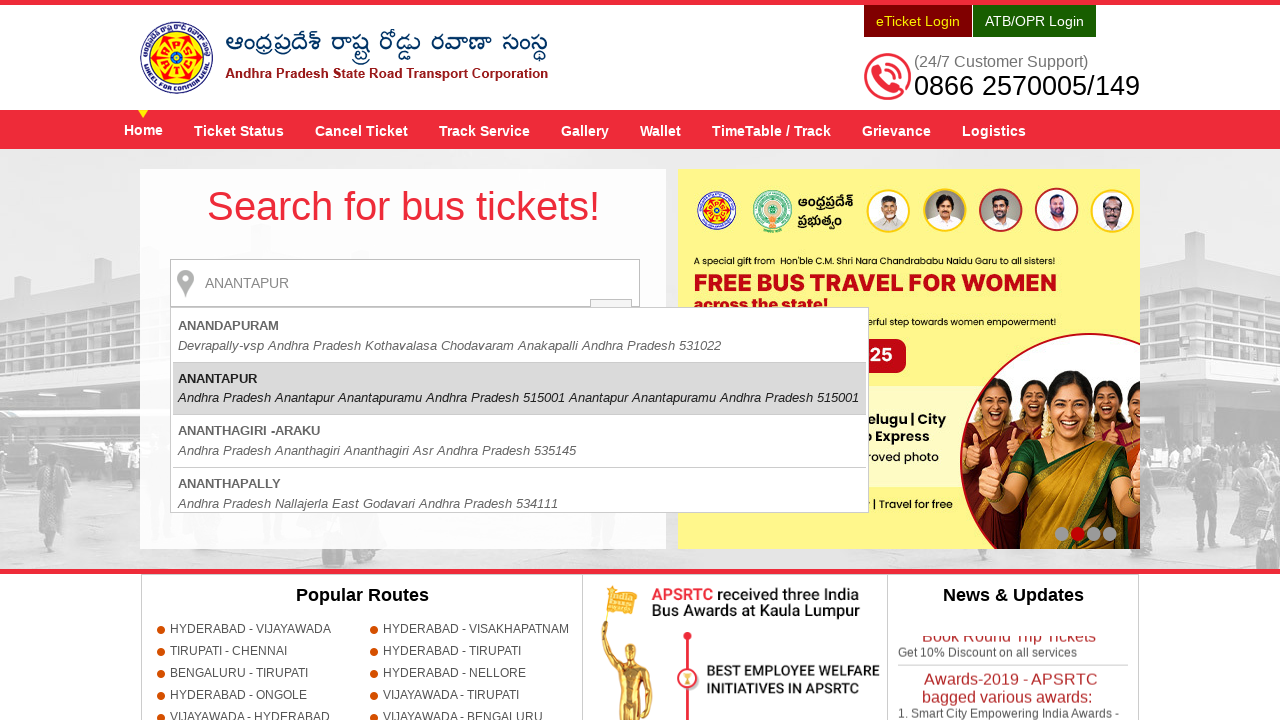

Pressed DOWN arrow key to navigate to next suggestion (attempt 2/10) on #fromPlaceName
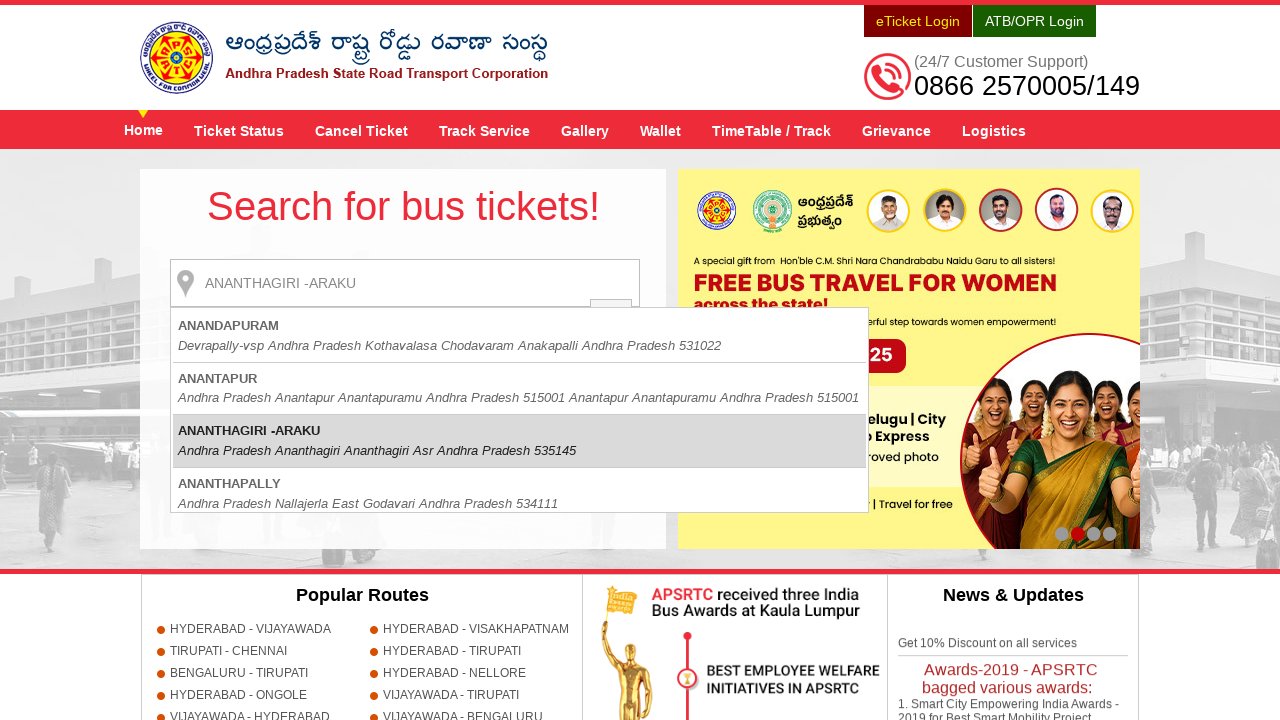

Waited 200ms for selection to update
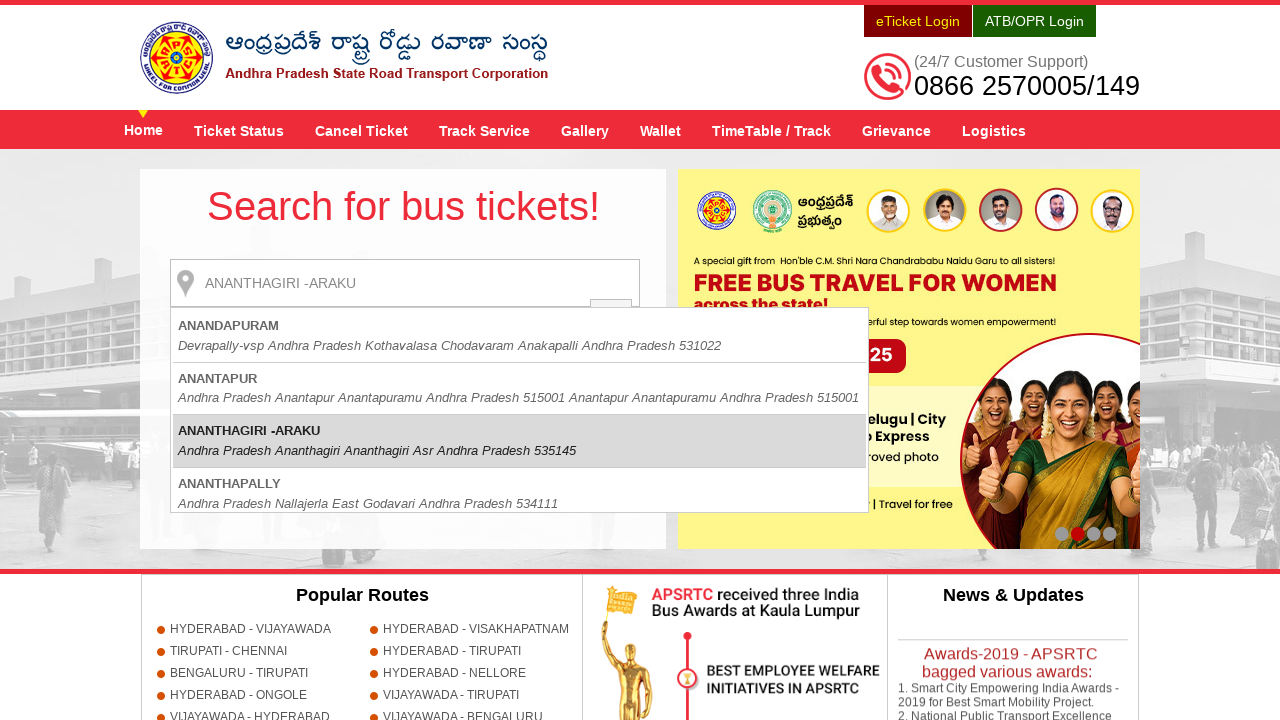

Retrieved current value from input field: 'ANANTHAGIRI -ARAKU'
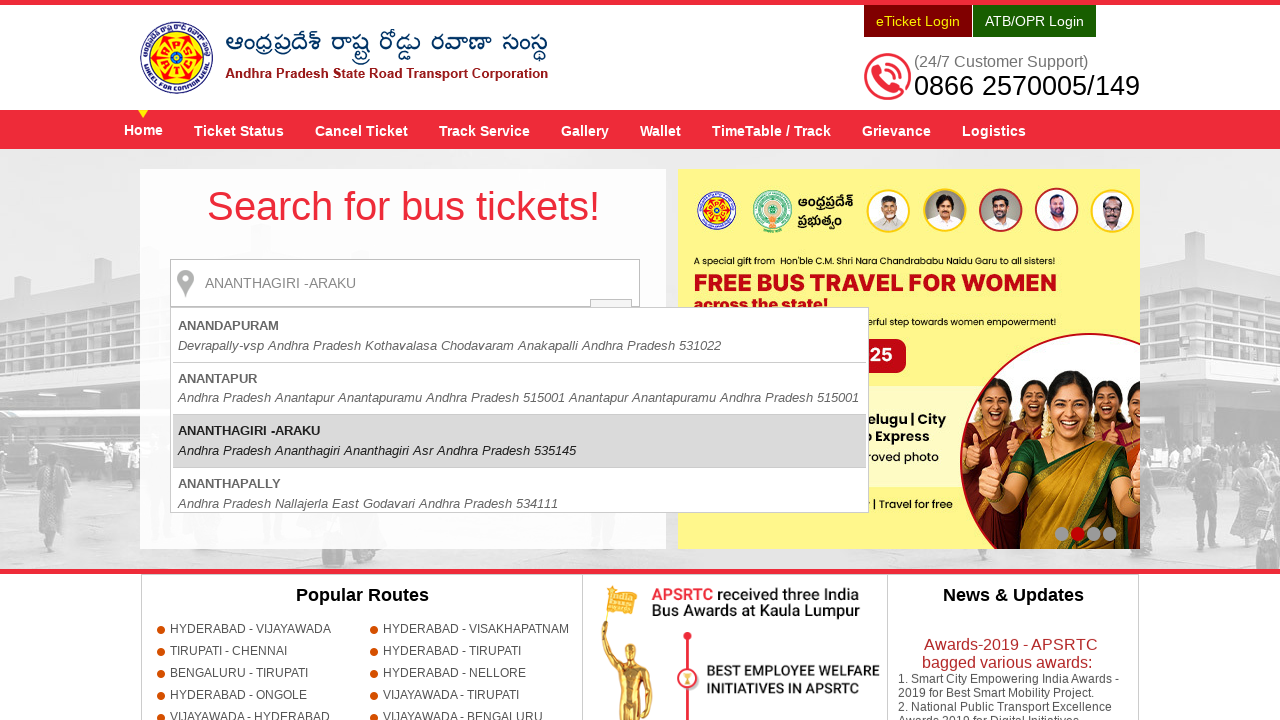

Found target destination 'ANANTHAGIRI -ARAKU' in dropdown
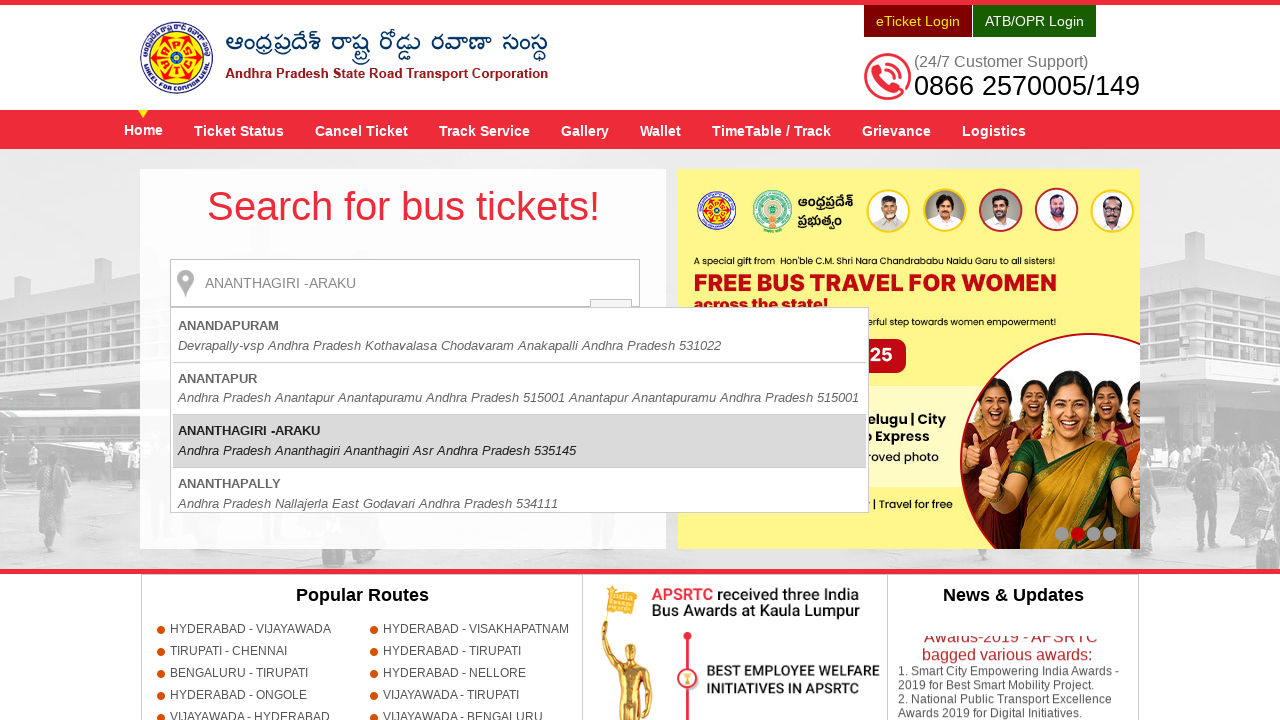

Verified that 'from place' input field is present and populated
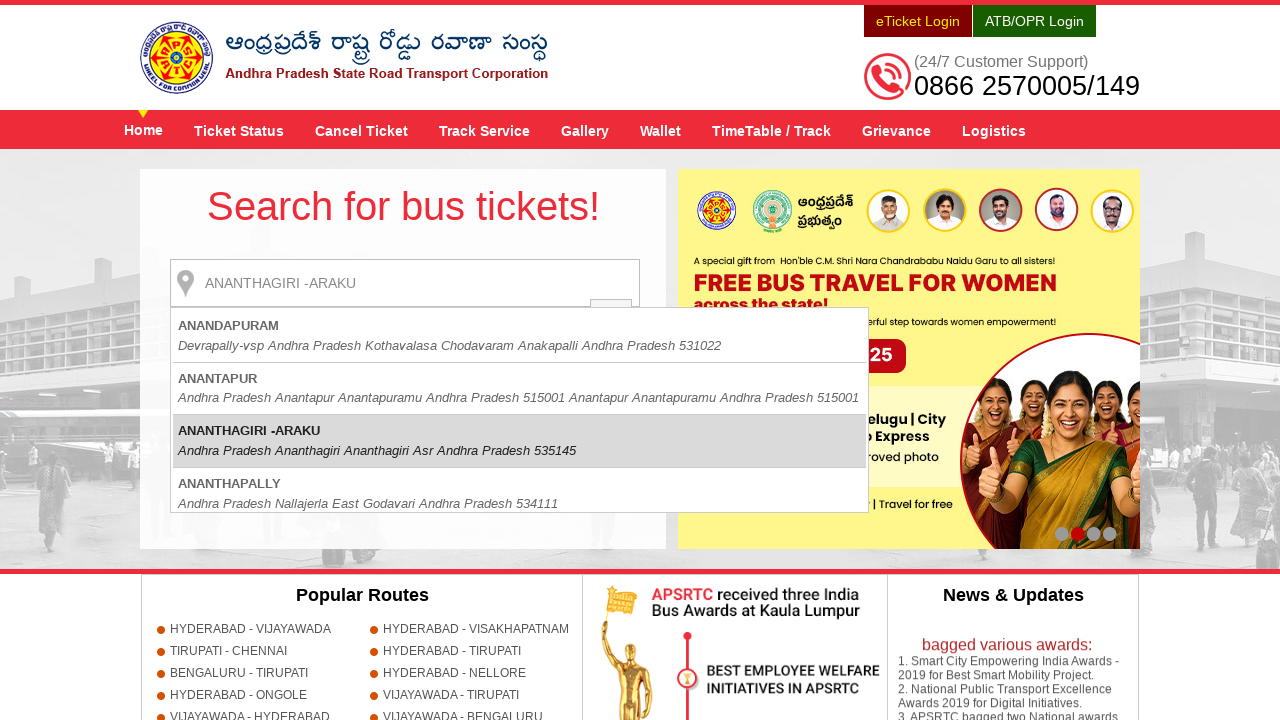

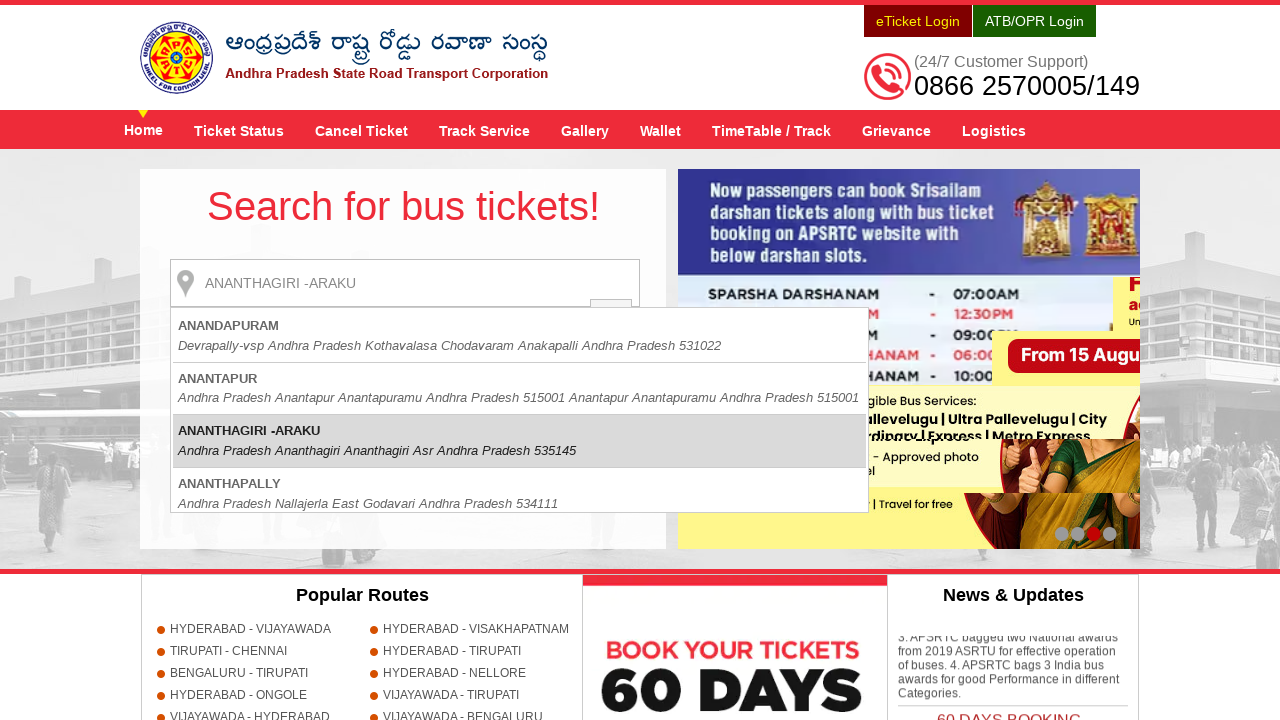